Tests unmarking todo items by unchecking their checkboxes

Starting URL: https://demo.playwright.dev/todomvc

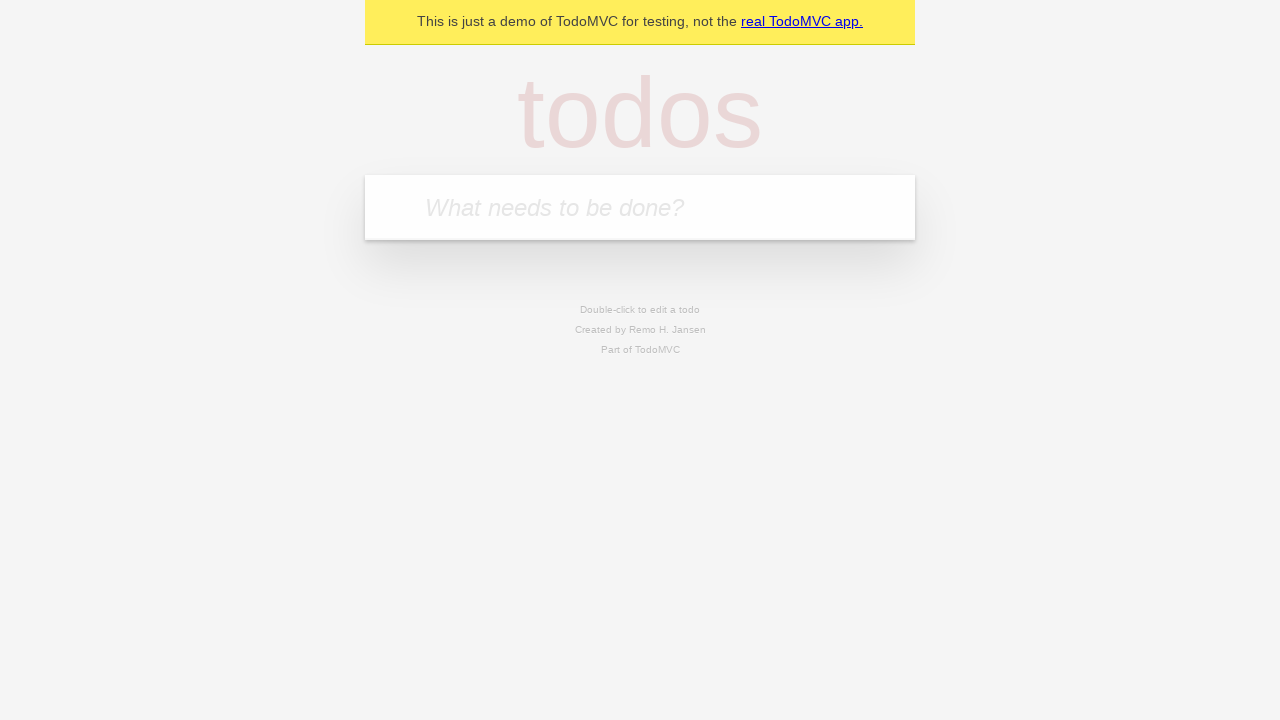

Filled input field with 'buy some cheese' on internal:attr=[placeholder="What needs to be done?"i]
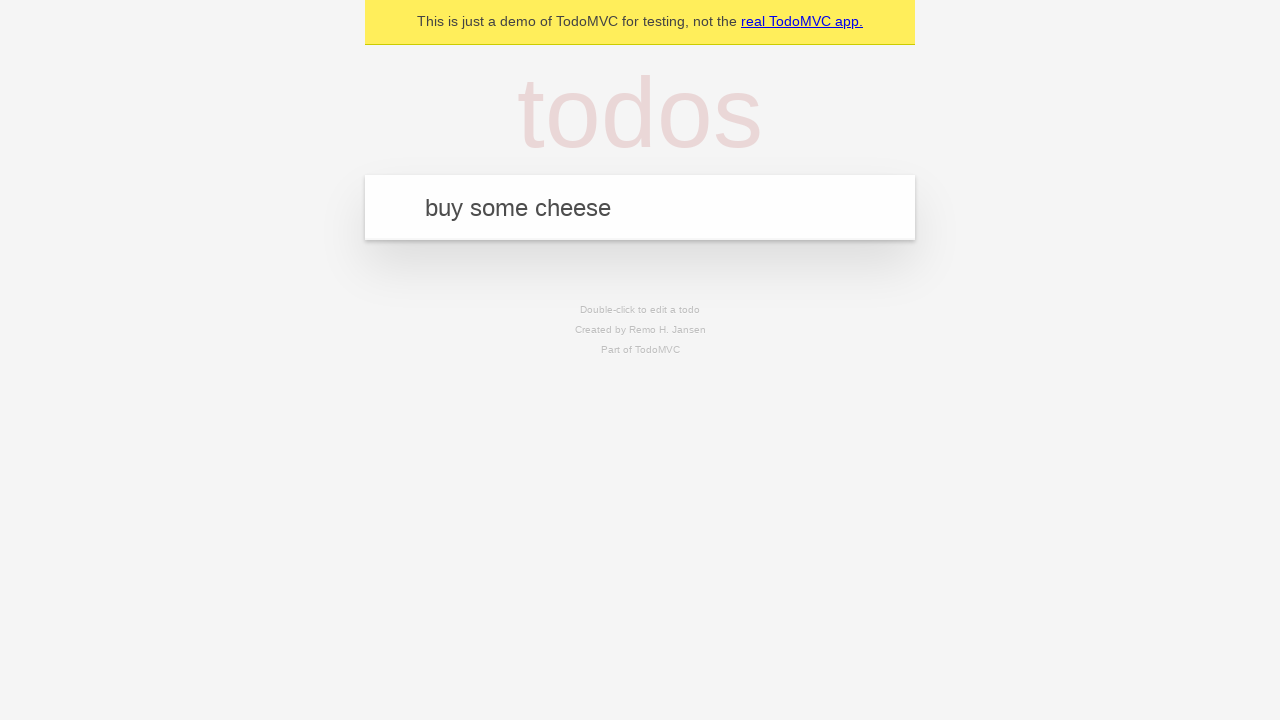

Pressed Enter to create first todo item on internal:attr=[placeholder="What needs to be done?"i]
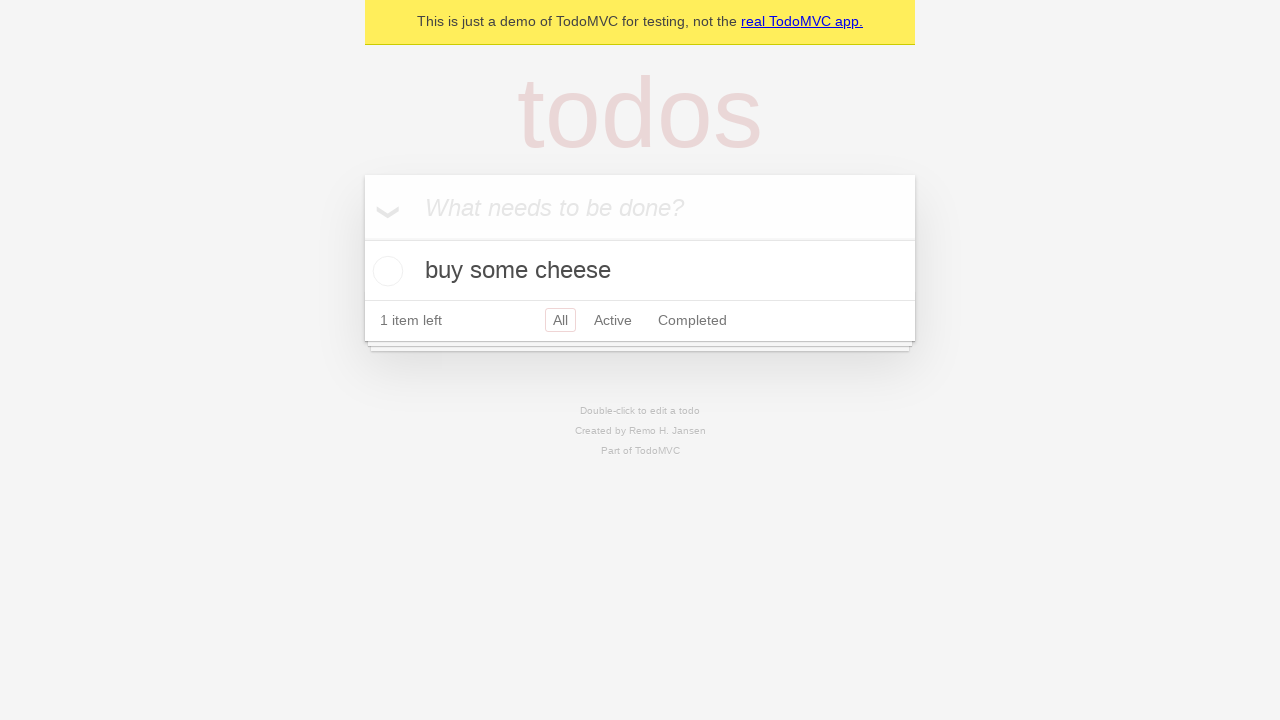

Filled input field with 'feed the cat' on internal:attr=[placeholder="What needs to be done?"i]
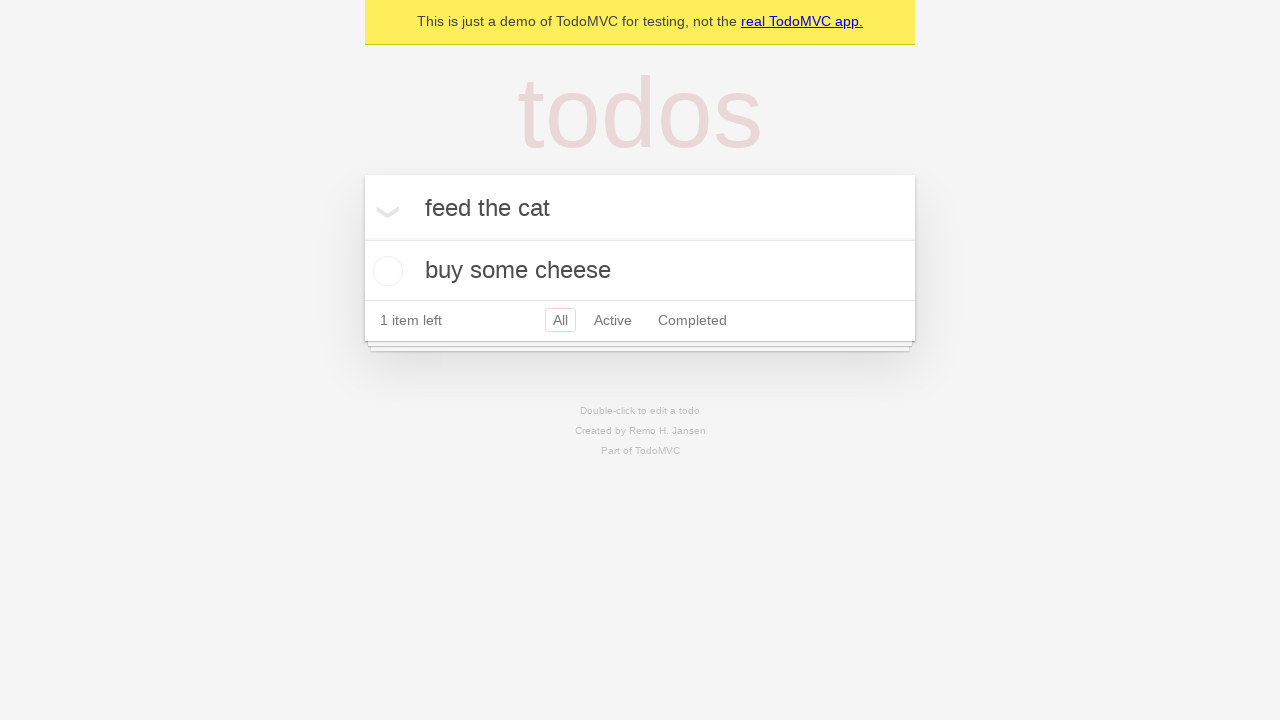

Pressed Enter to create second todo item on internal:attr=[placeholder="What needs to be done?"i]
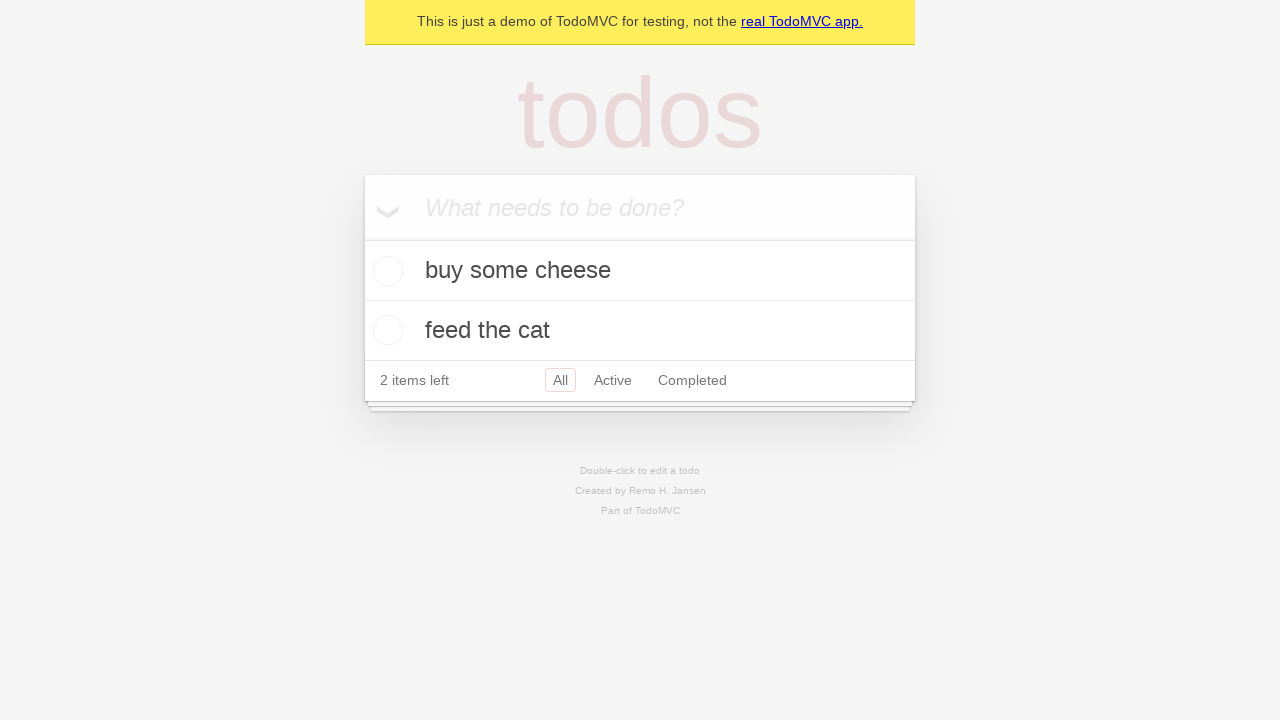

Checked checkbox for first todo item at (385, 271) on internal:testid=[data-testid="todo-item"s] >> nth=0 >> internal:role=checkbox
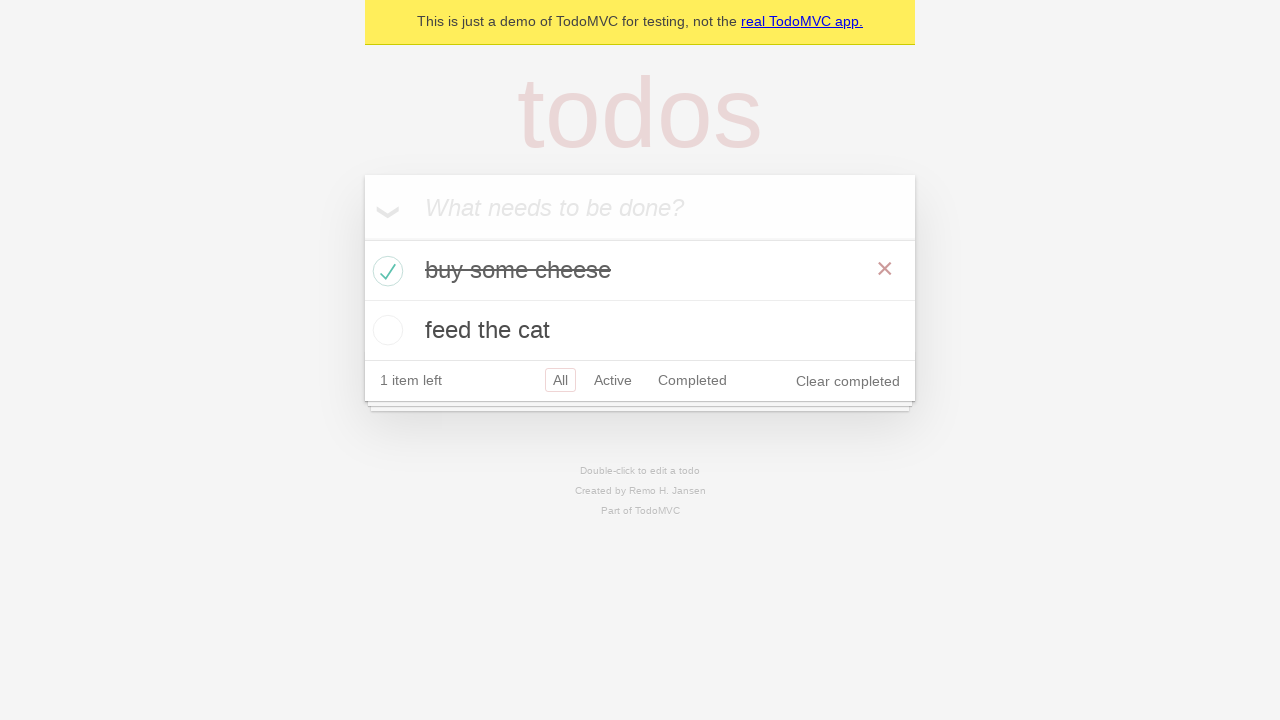

Unchecked checkbox to un-mark first todo item as complete at (385, 271) on internal:testid=[data-testid="todo-item"s] >> nth=0 >> internal:role=checkbox
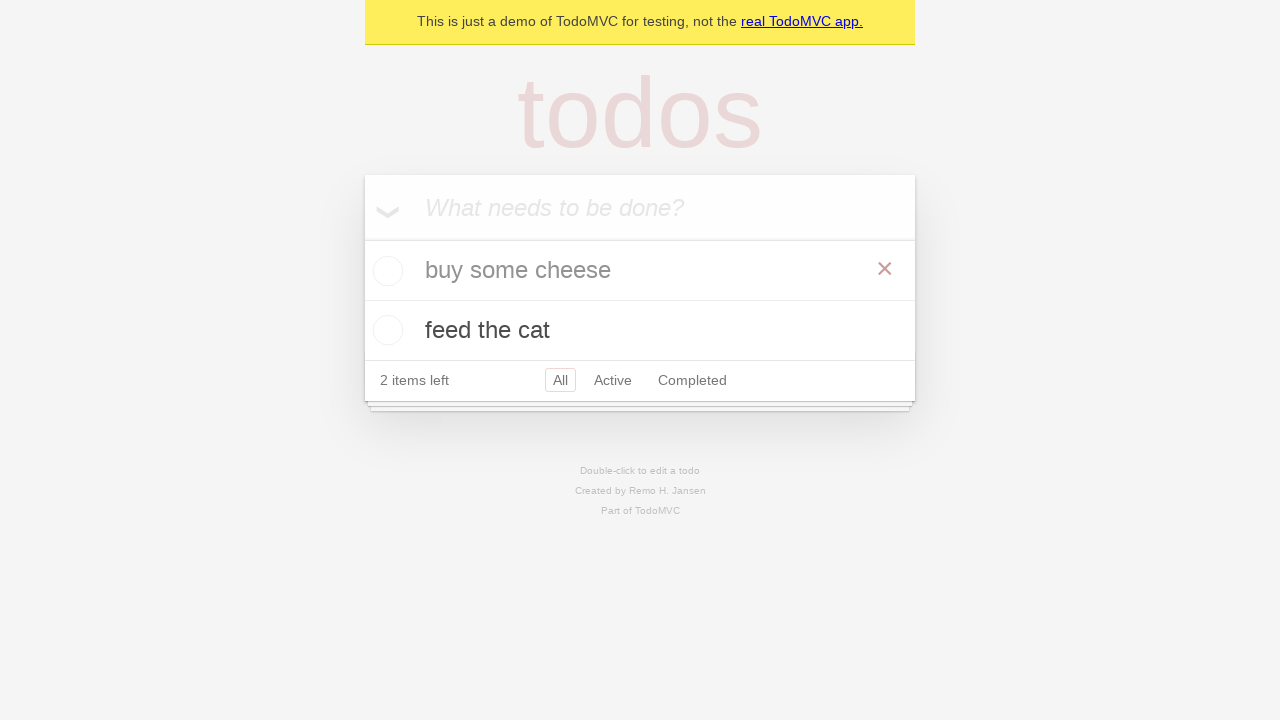

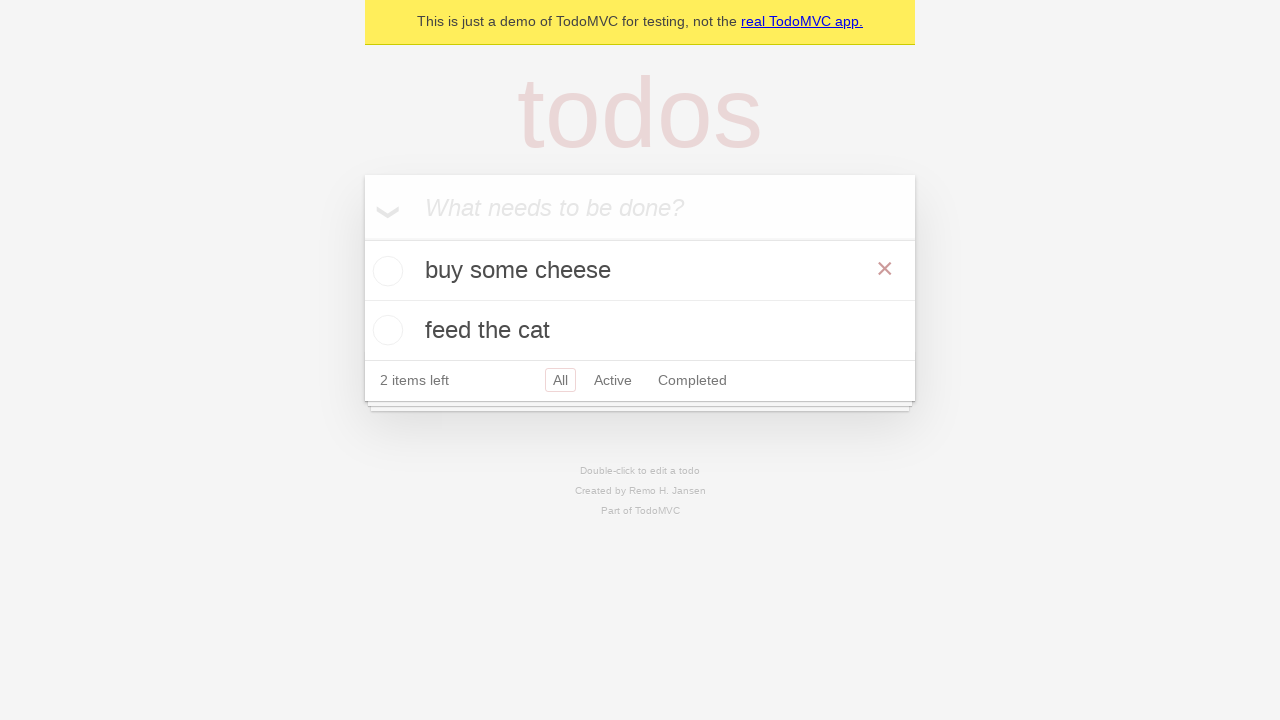